Tests a JavaScript confirm dialog by clicking the trigger button, first accepting the confirm, then dismissing it on a second attempt, and verifying the results.

Starting URL: http://the-internet.herokuapp.com/javascript_alerts

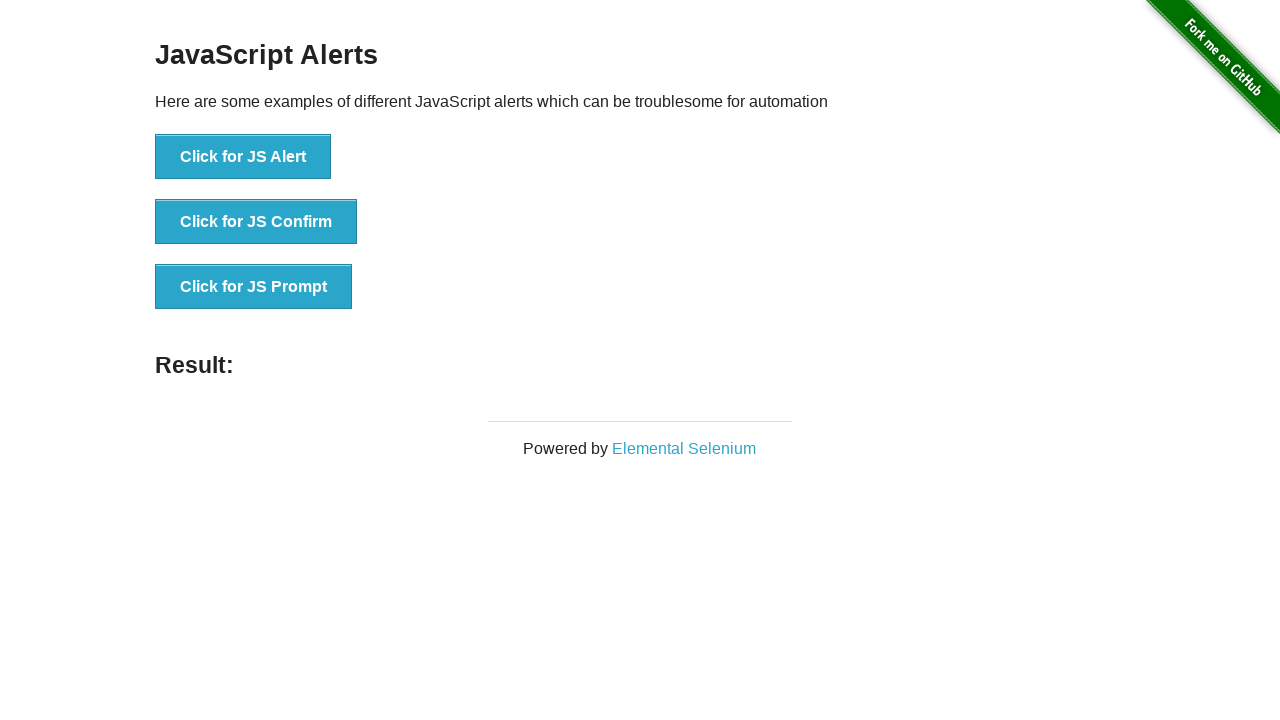

Navigated to JavaScript alerts test page
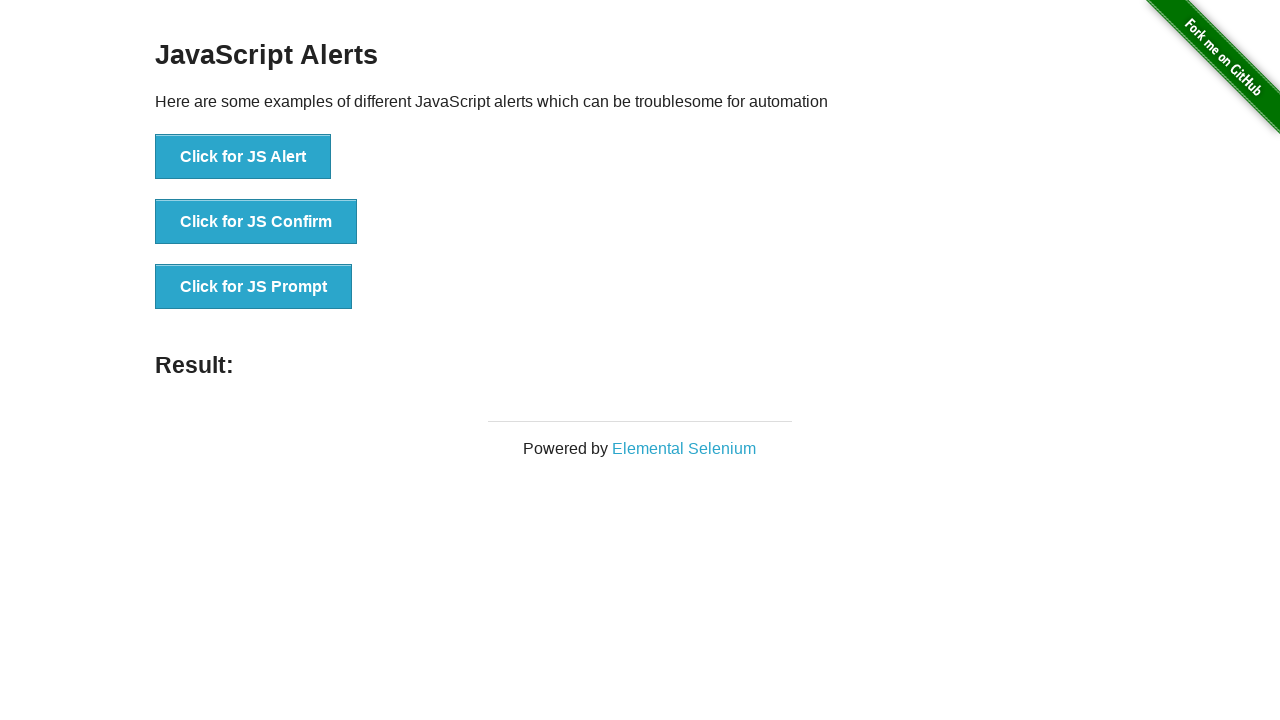

Set up dialog handler to accept the confirm dialog
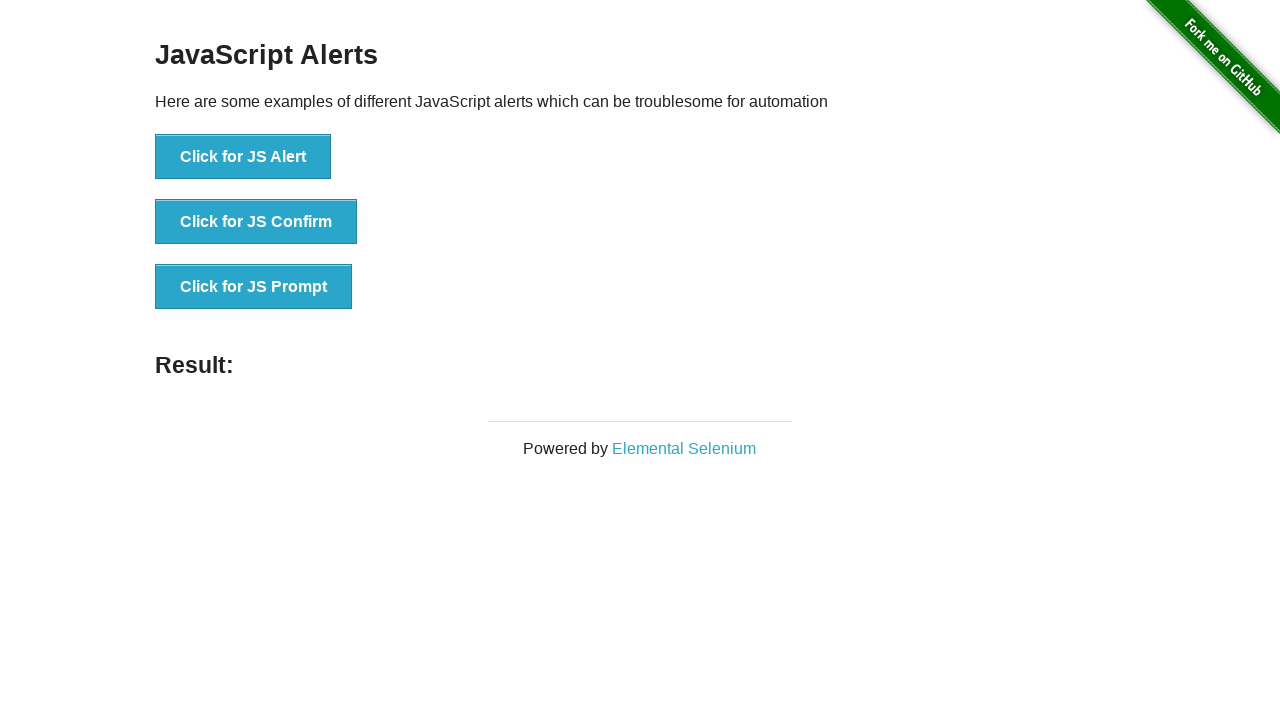

Clicked the confirm button trigger at (256, 222) on #content > div > ul > li:nth-child(2) > button
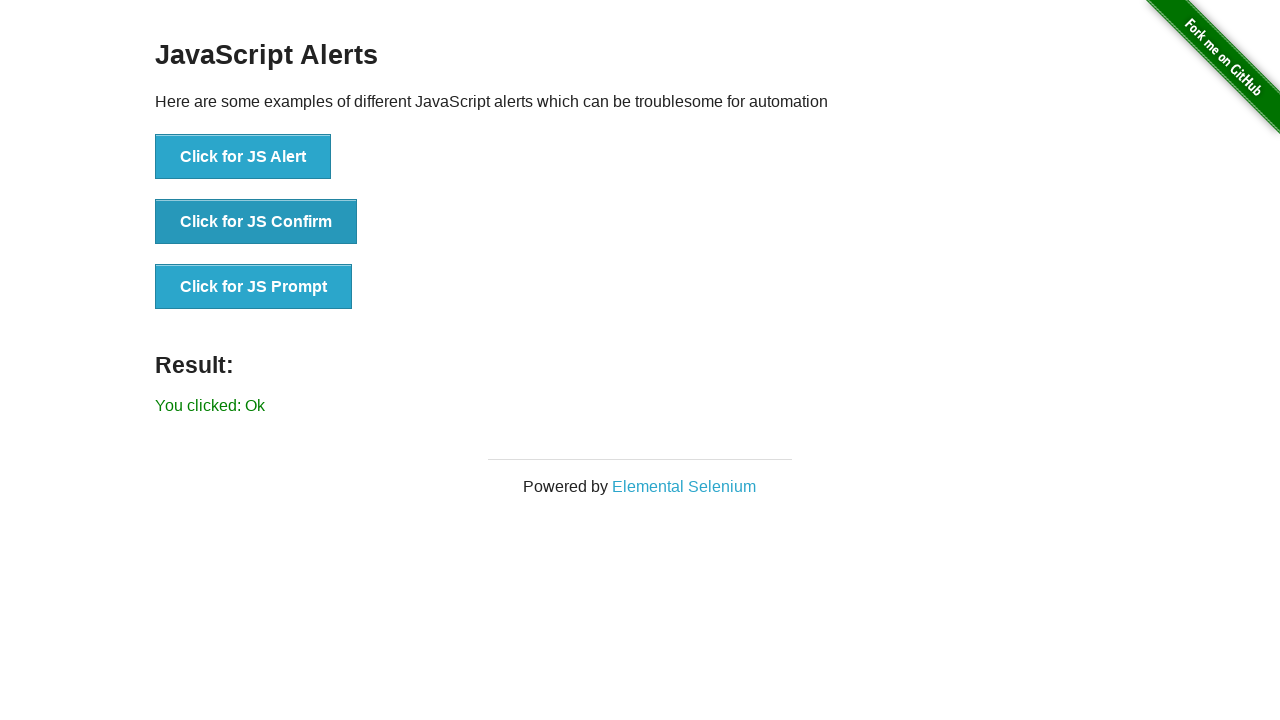

Result element loaded after accepting confirm dialog
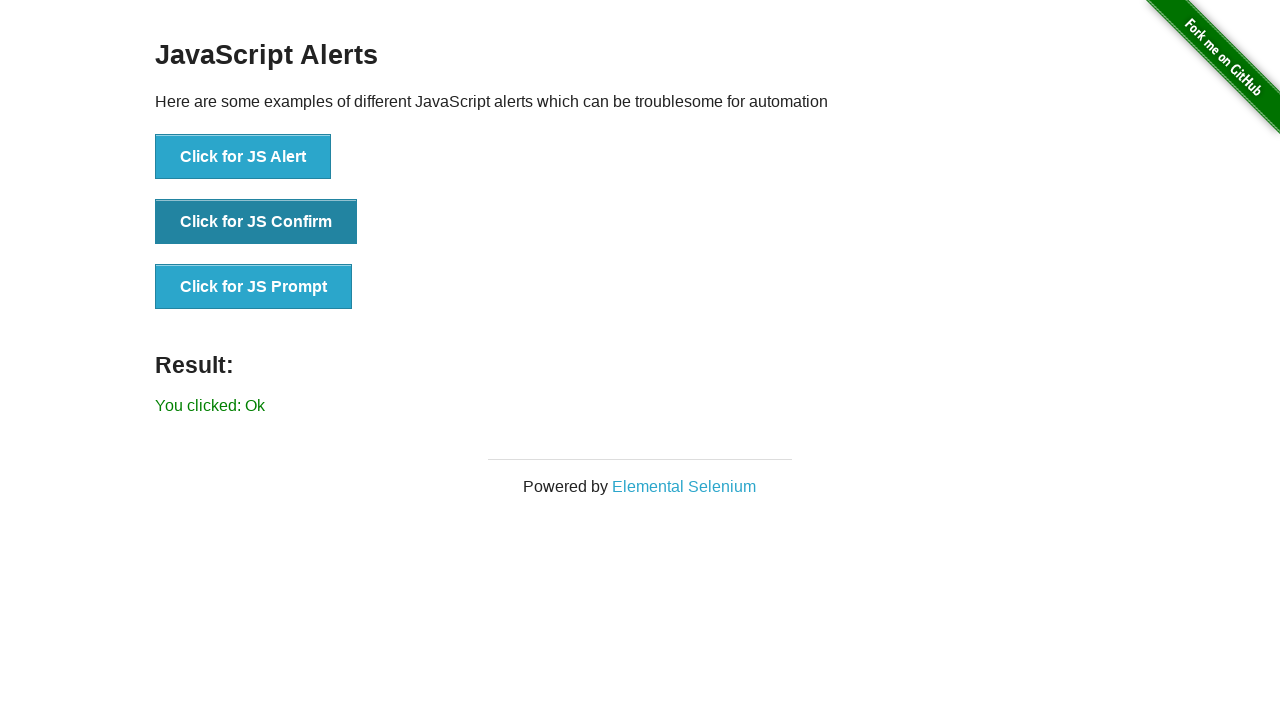

Set up dialog handler to dismiss the confirm dialog
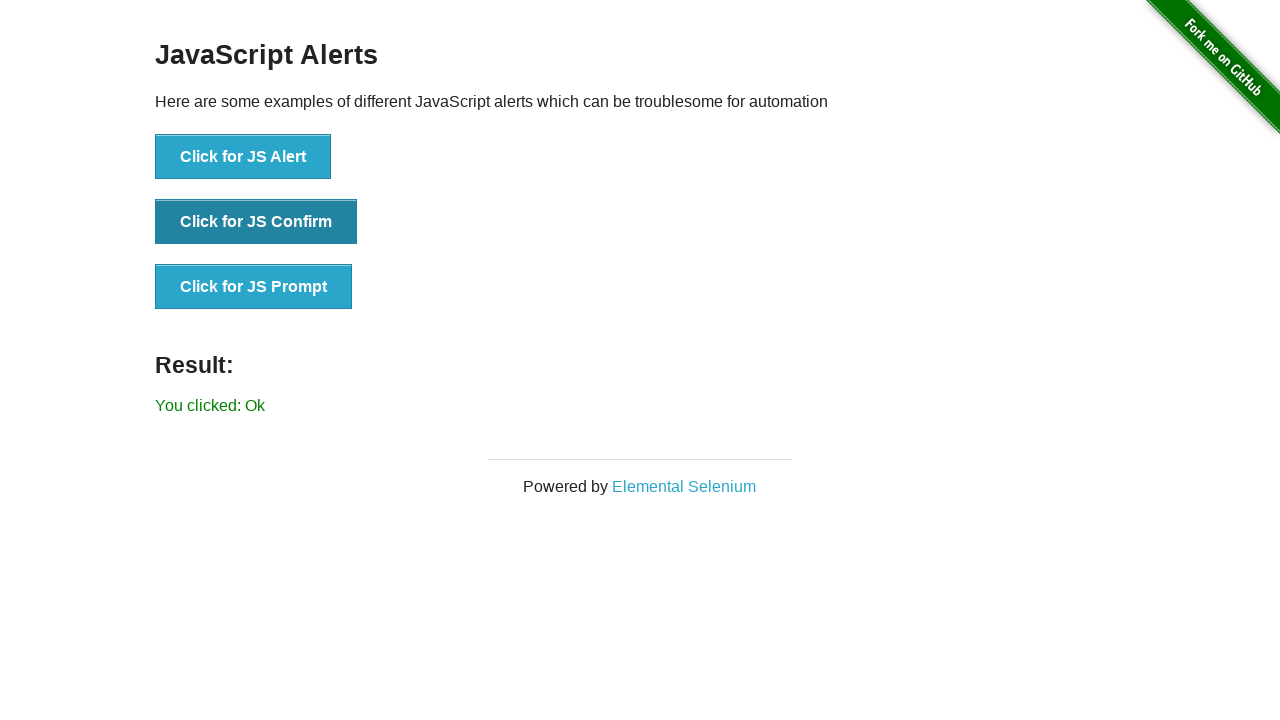

Clicked the confirm button trigger again at (256, 222) on #content > div > ul > li:nth-child(2) > button
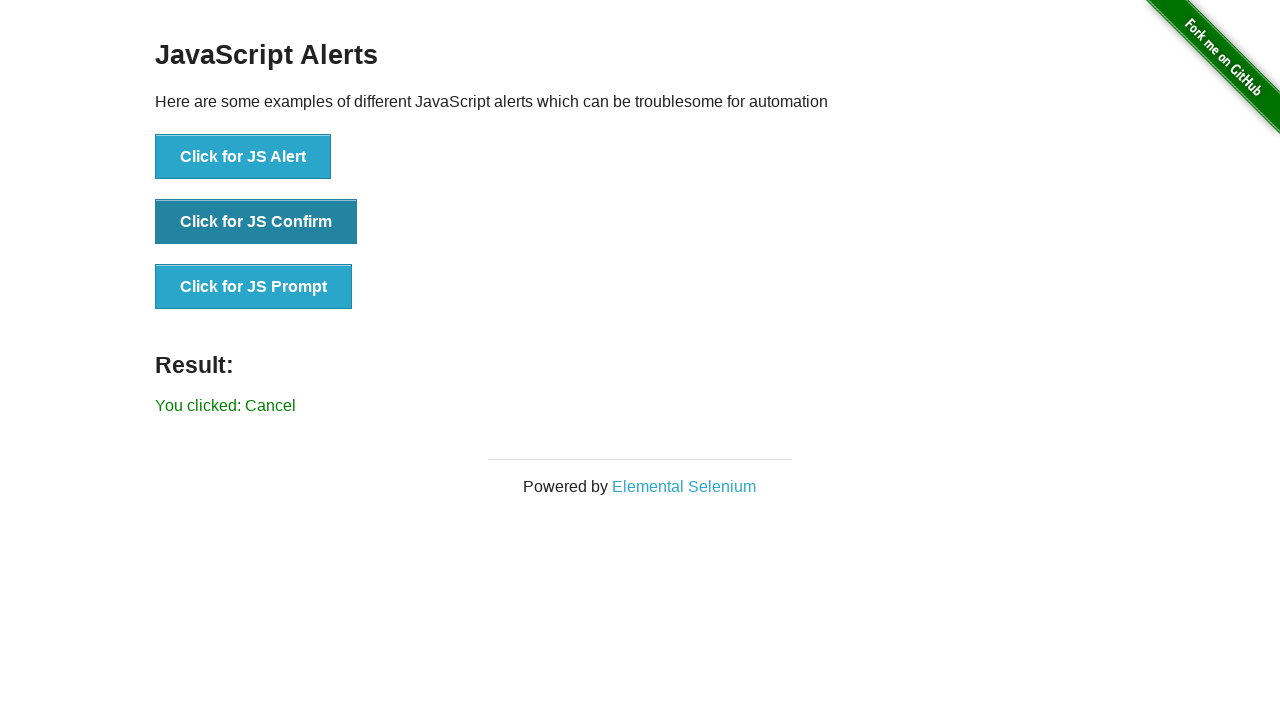

Result element loaded after dismissing confirm dialog
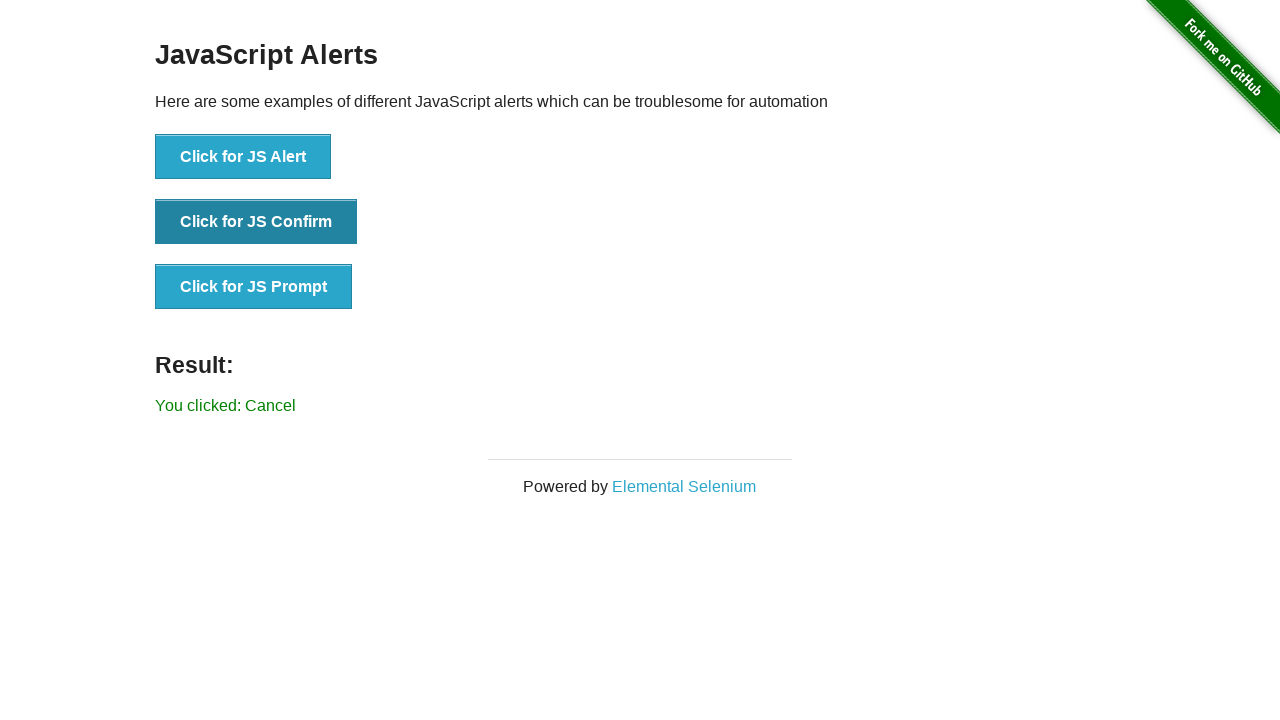

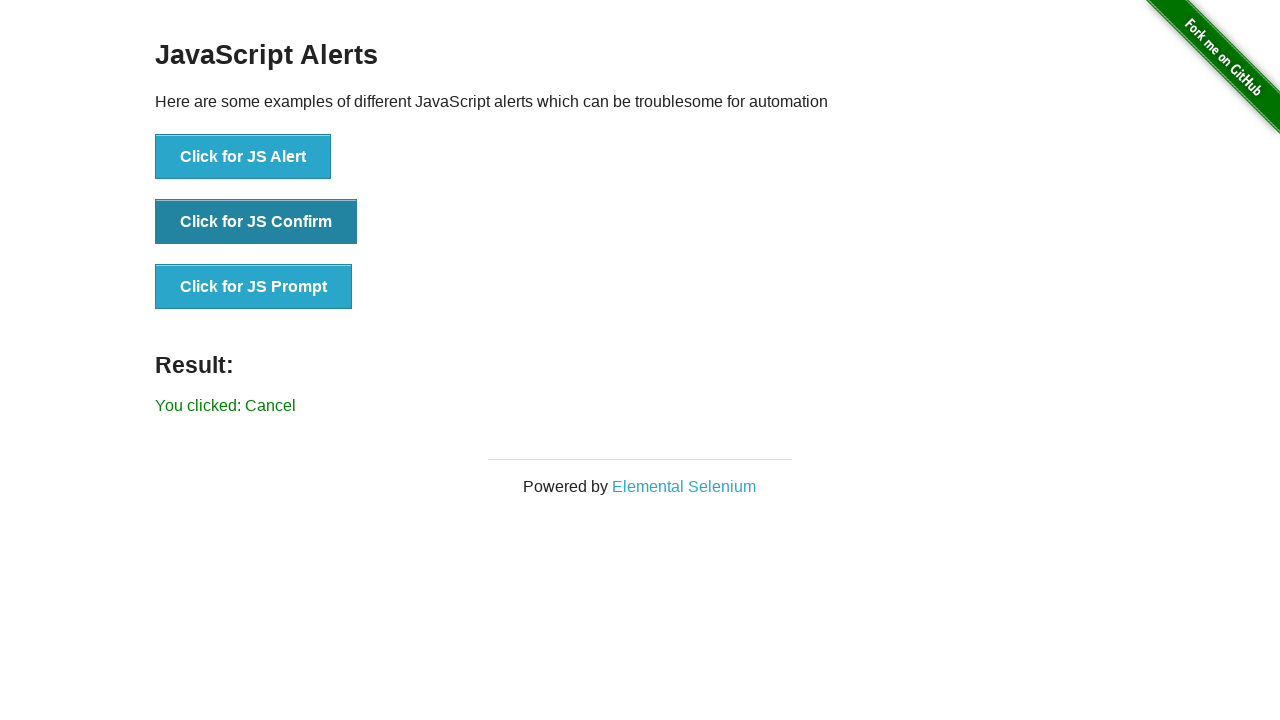